Tests AJAX functionality by clicking a button and waiting for dynamic content to load

Starting URL: http://uitestingplayground.com/ajax

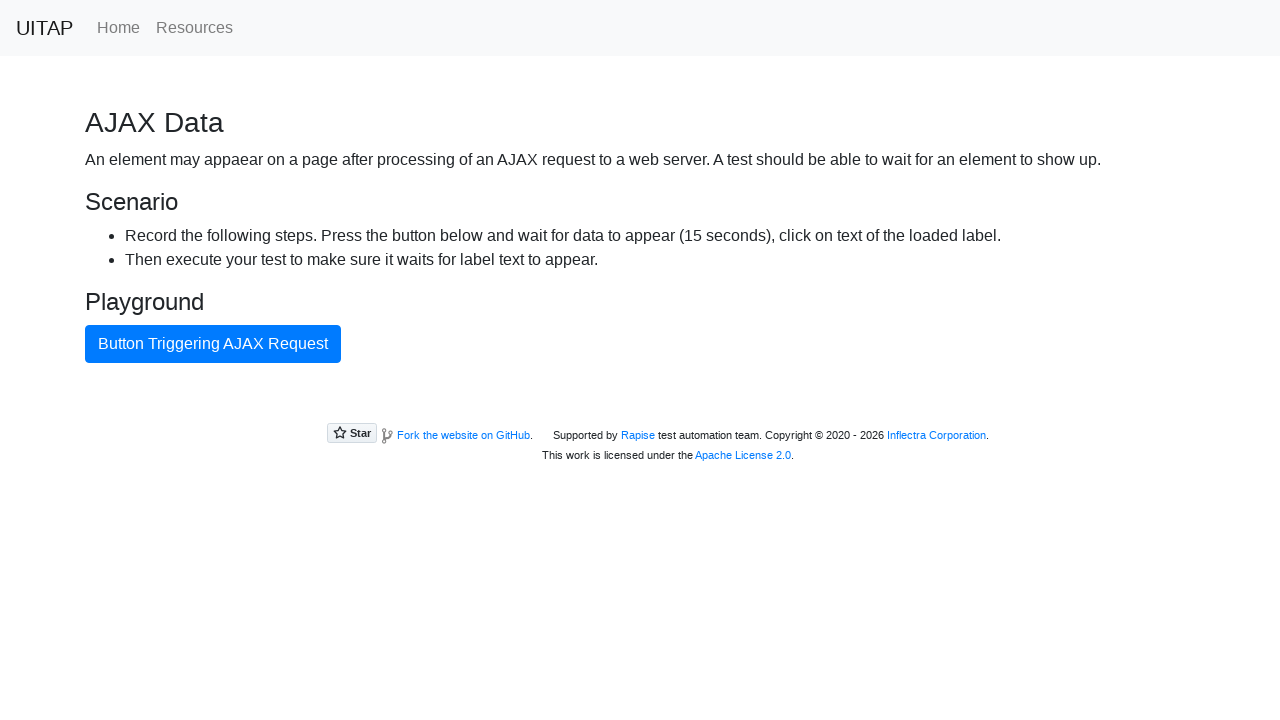

Clicked AJAX button to trigger dynamic content loading at (213, 344) on #ajaxButton
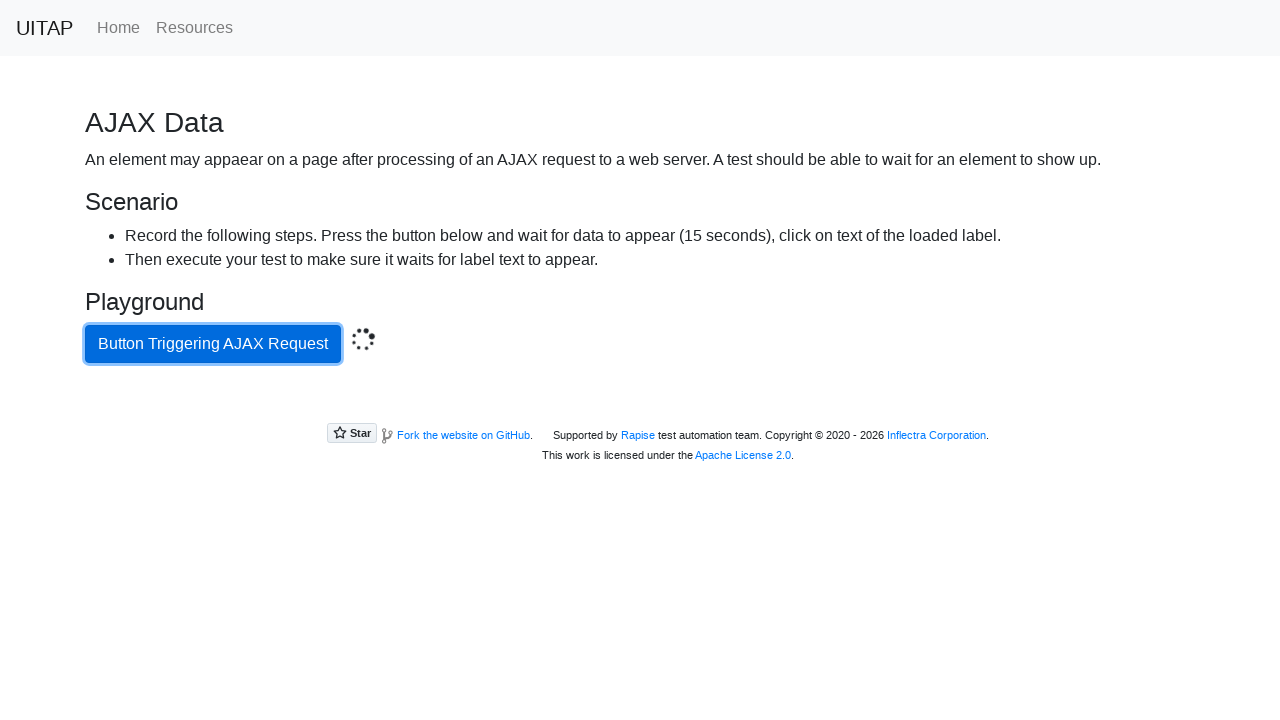

AJAX call completed and success message appeared
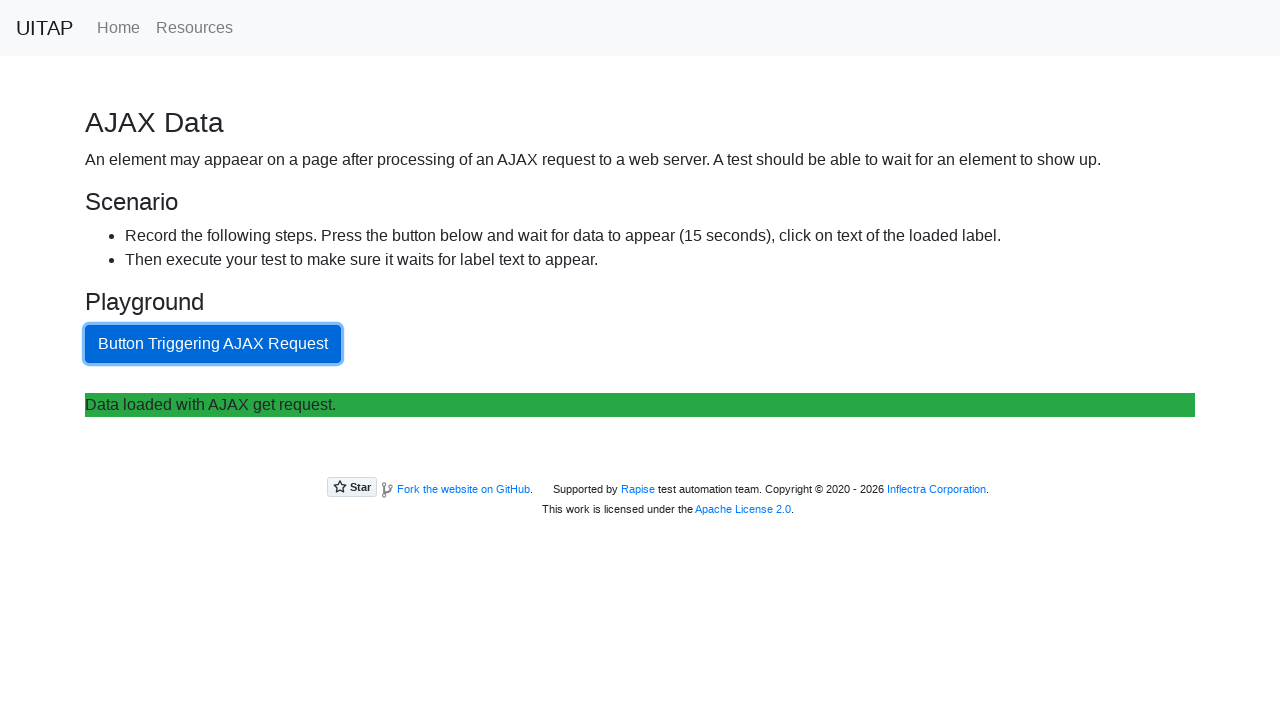

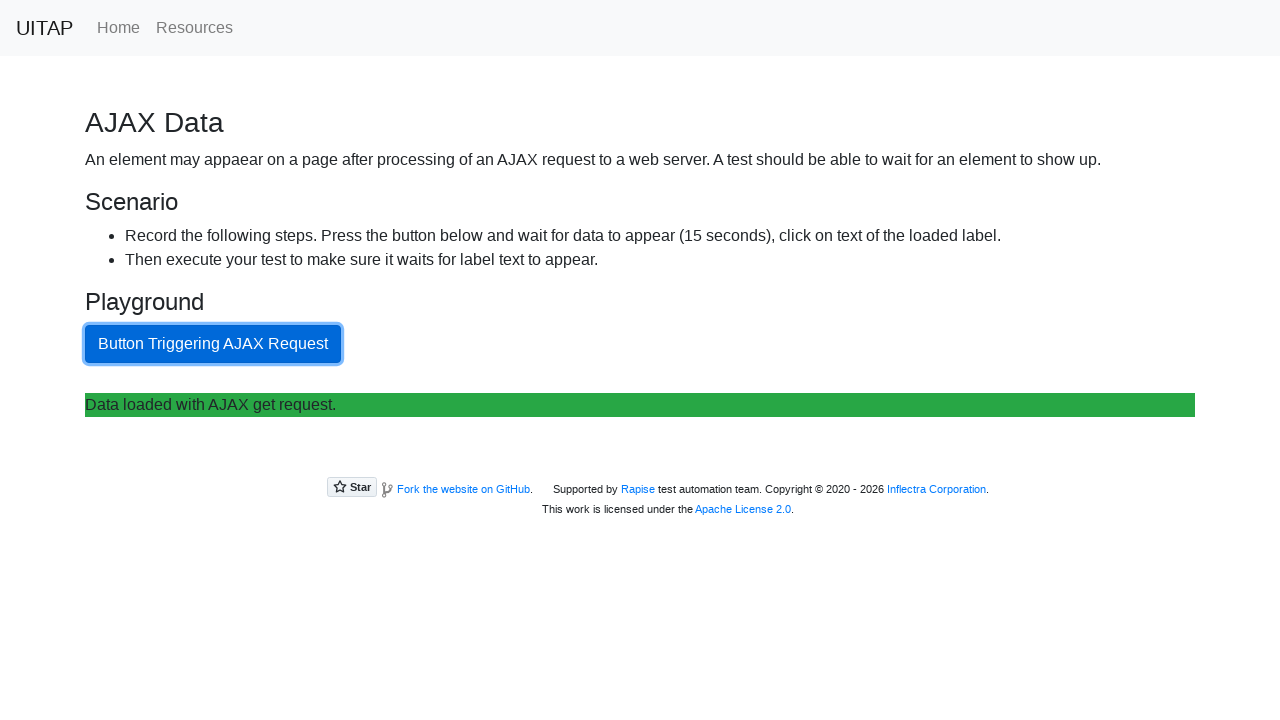